Tests scrolling to elements and filling form fields that may be below the fold, including name and date inputs

Starting URL: https://formy-project.herokuapp.com/scroll

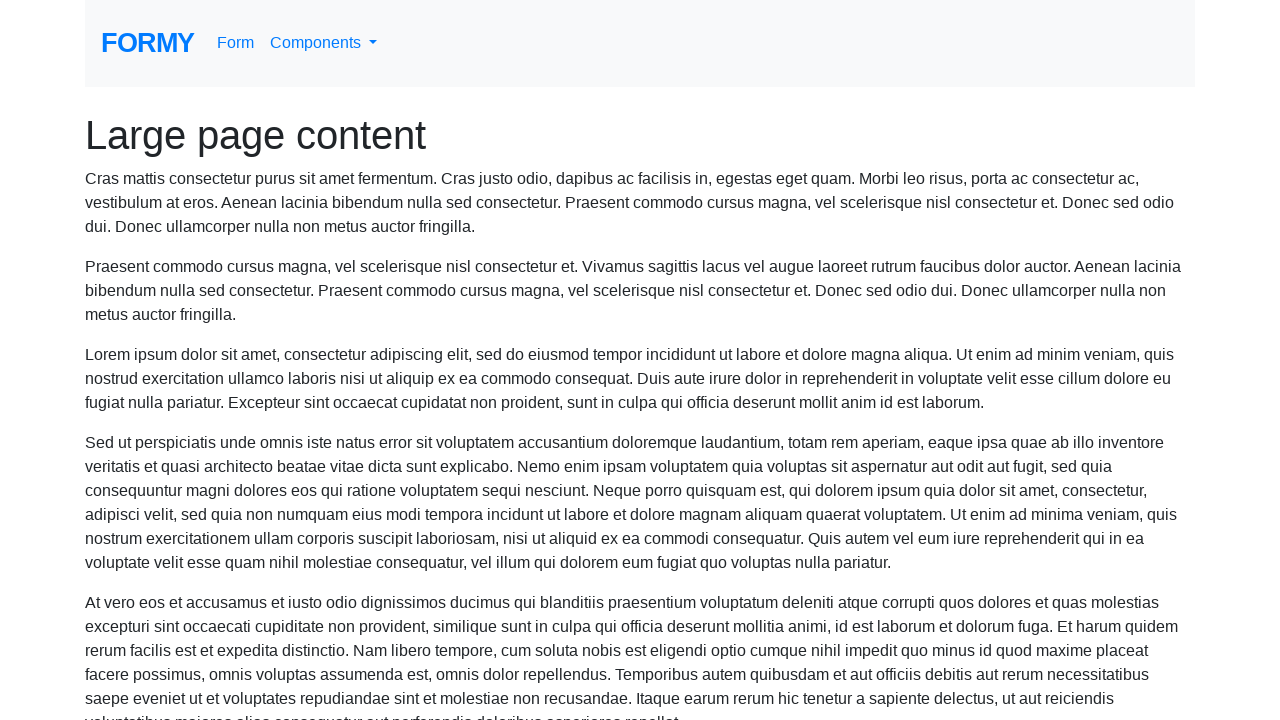

Scrolled name input field into view
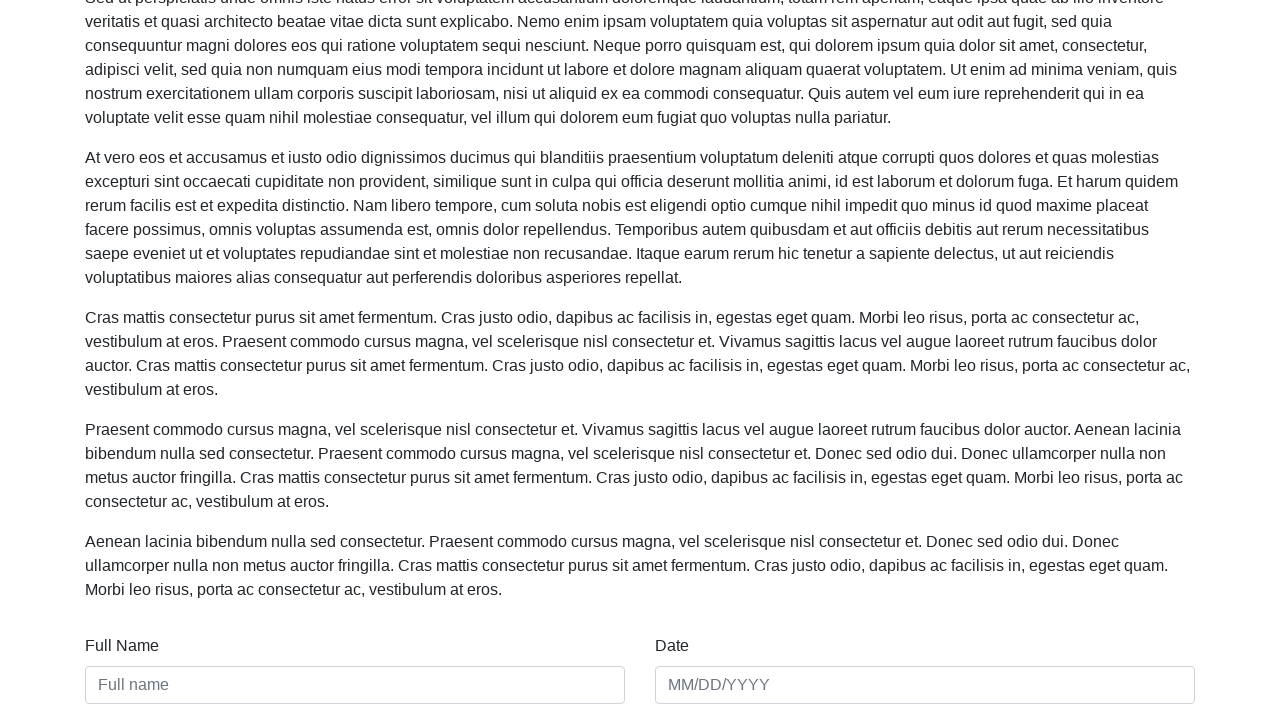

Filled name field with 'John Doe' on #name
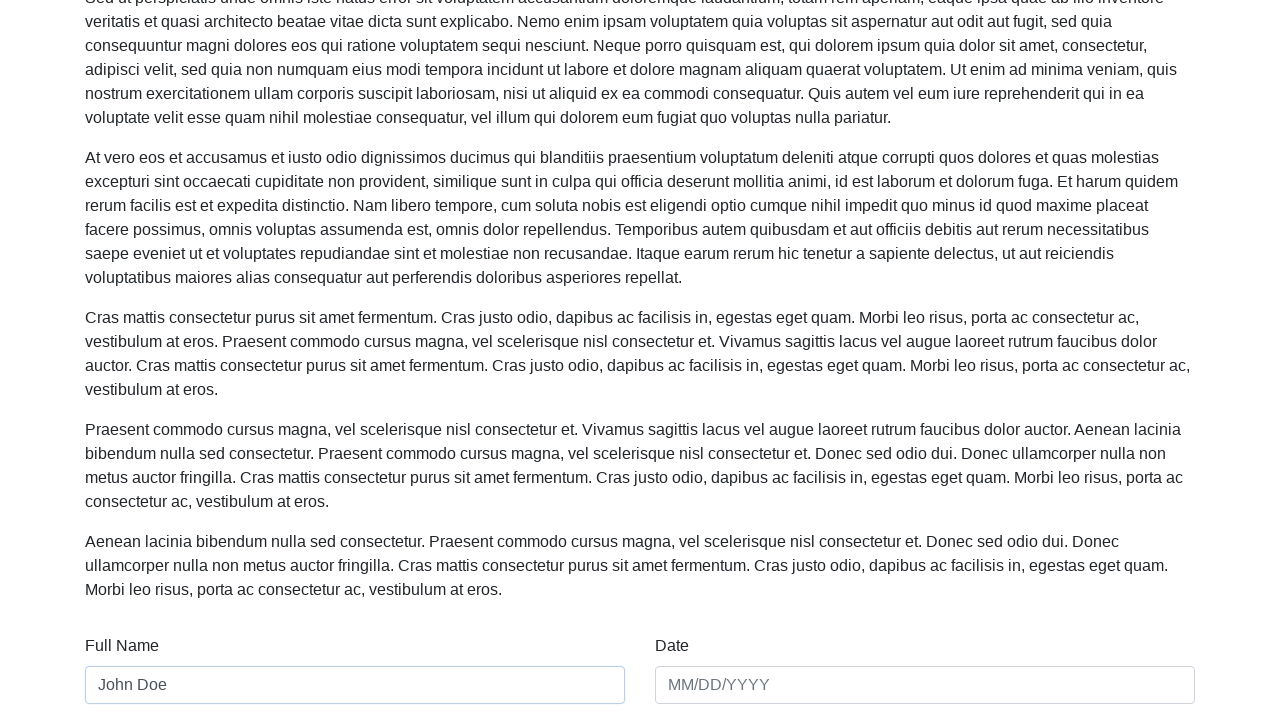

Filled date field with '12/12/2021' on #date
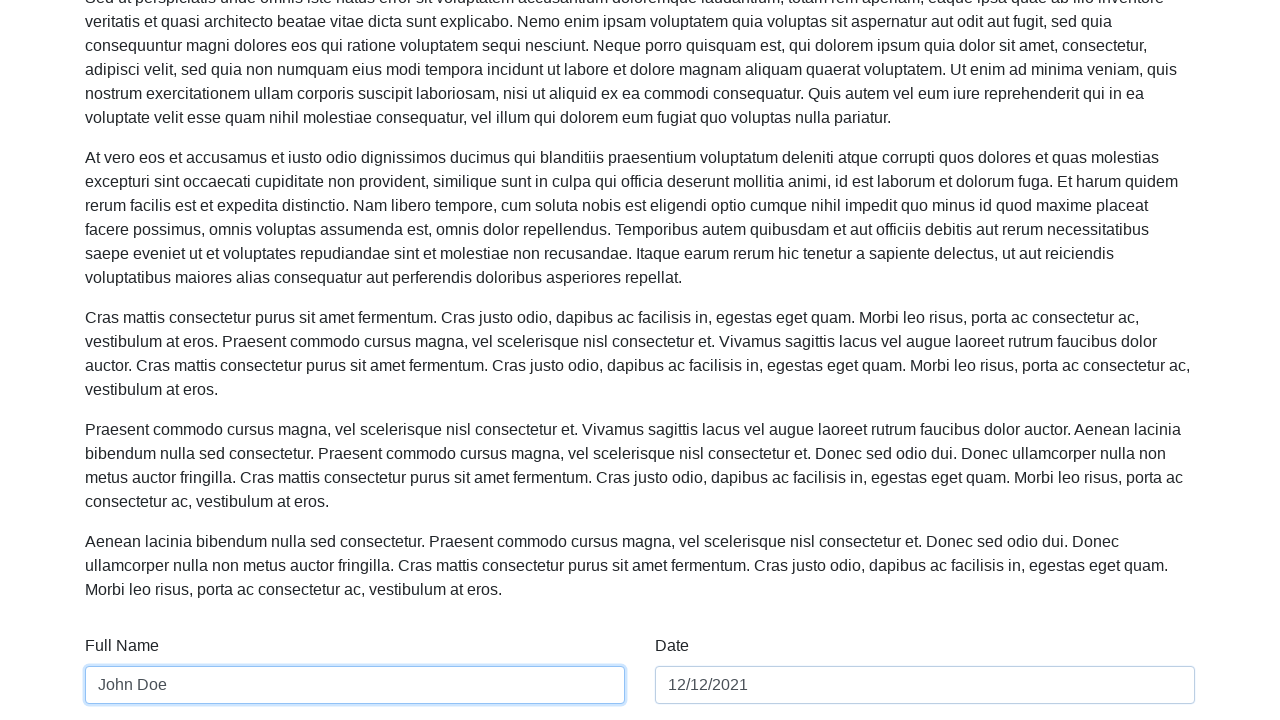

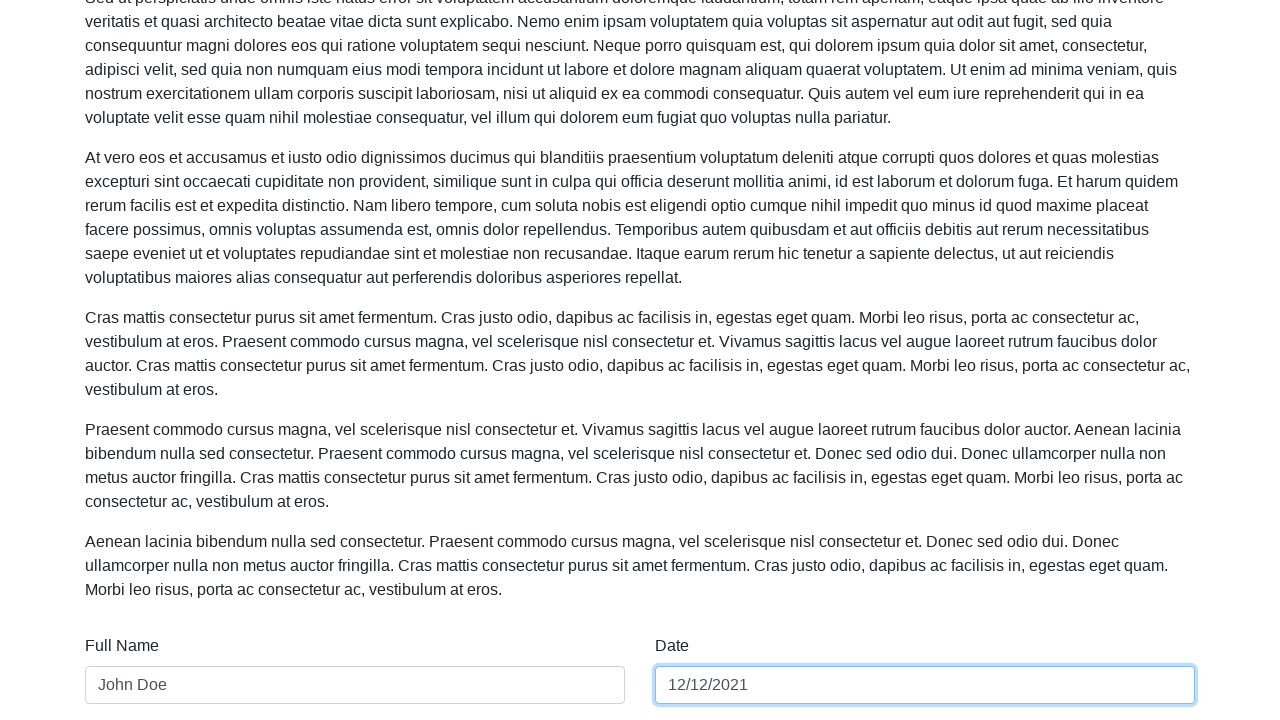